Tests form filling using relative locators to find and fill phone number and subjects fields on a practice form

Starting URL: https://demoqa.com/automation-practice-form

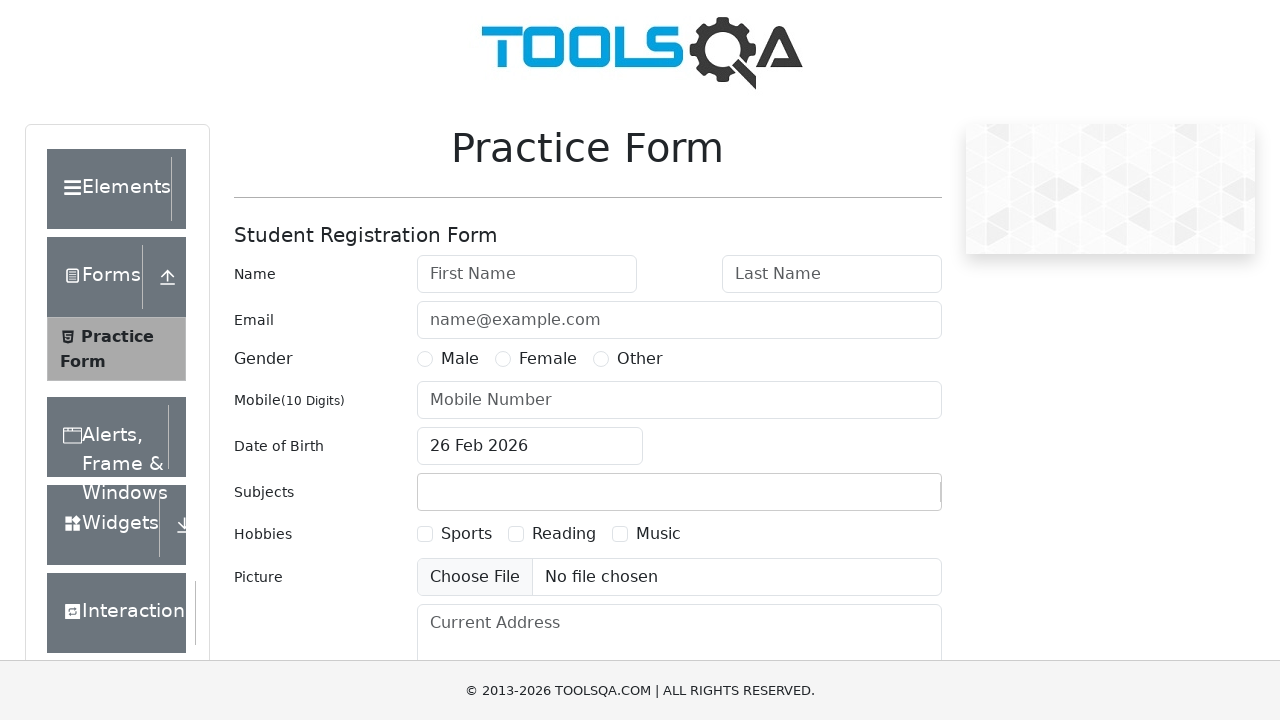

Filled phone number field with '+13472386233' on #userNumber
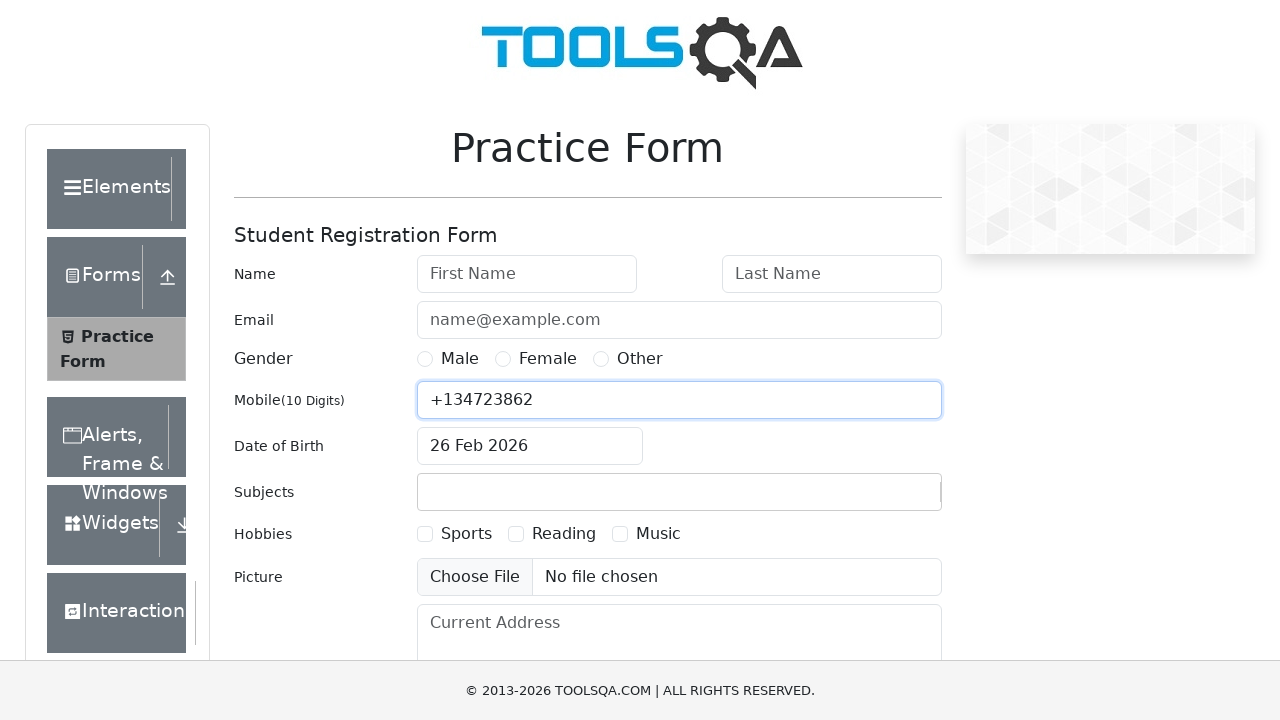

Clicked on subjects field at (679, 492) on #subjectsContainer >> div >> div >> nth=0
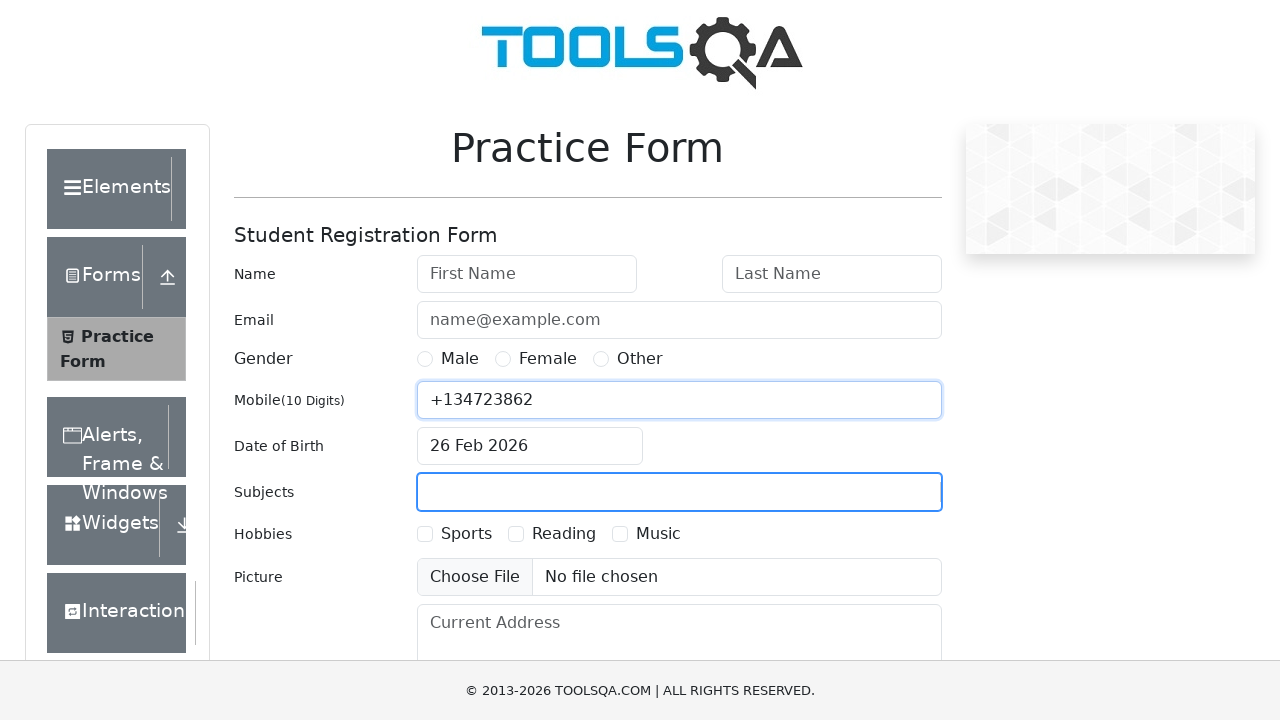

Typed 'Mathematics' into subjects field on #subjectsContainer >> div >> div >> nth=0
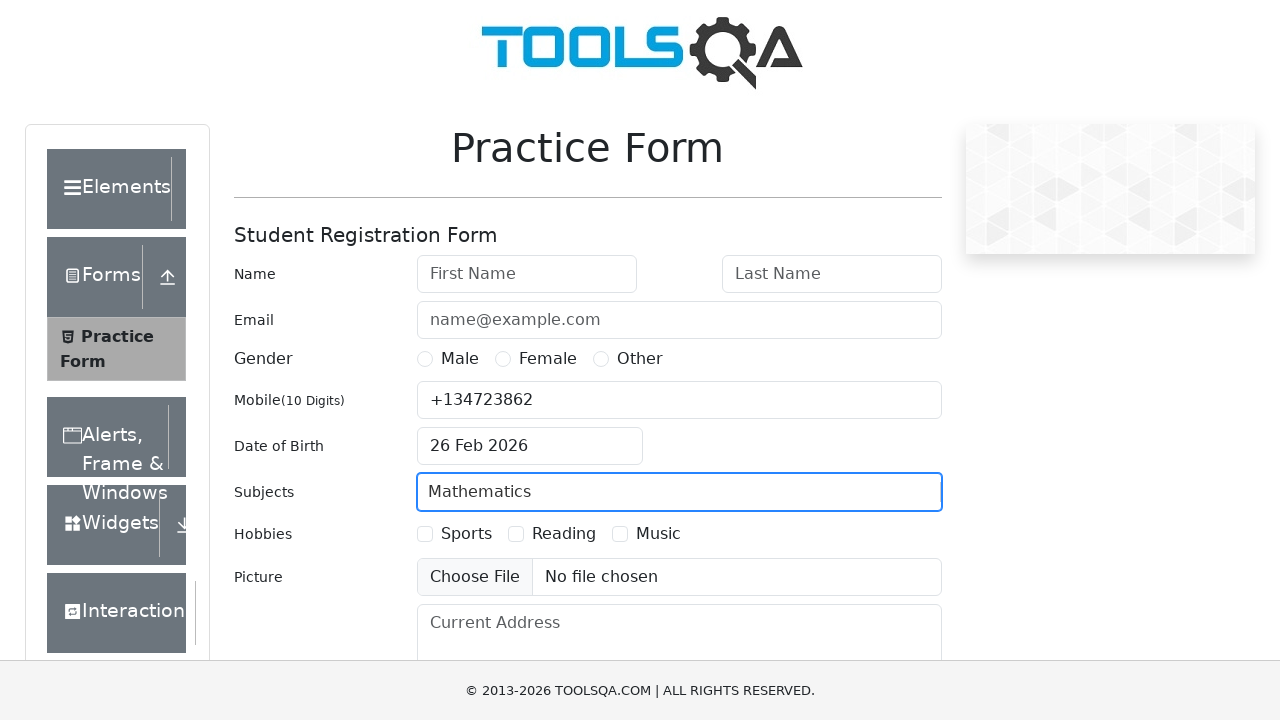

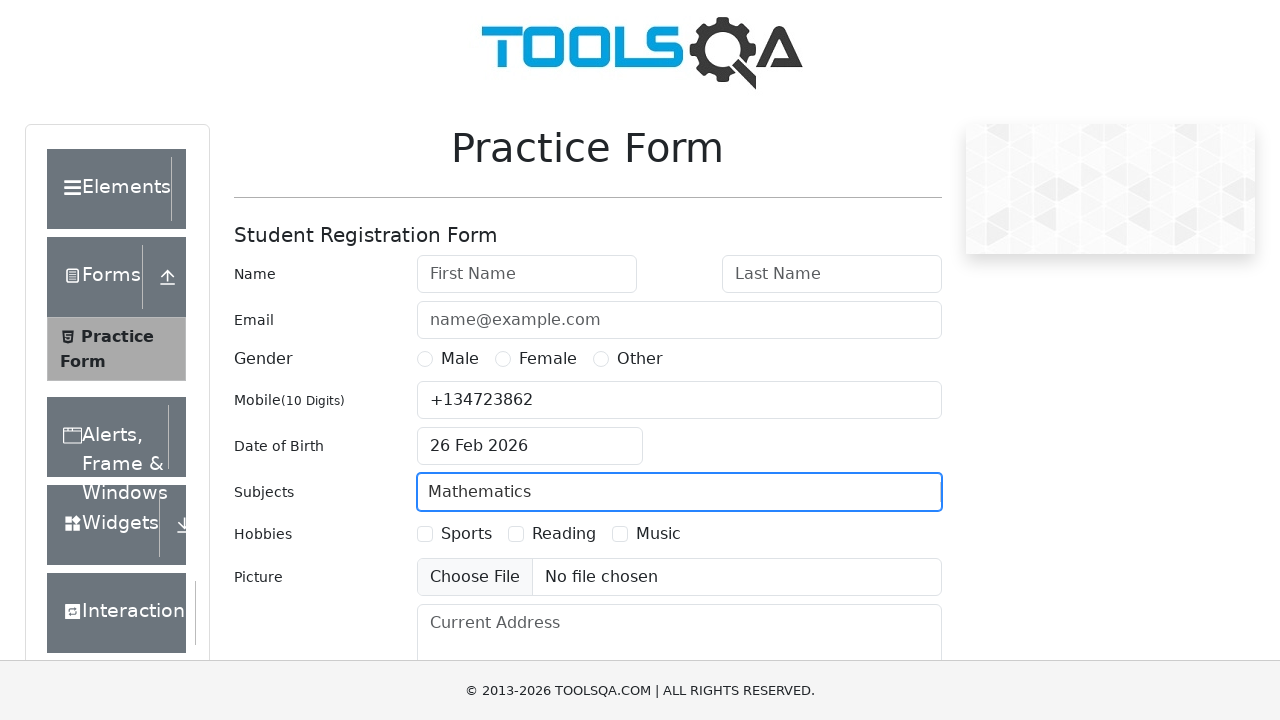